Demonstrates various element locator strategies by interacting with form fields on saucedemo.com, then navigates to demoqa.com to click on a link

Starting URL: https://www.saucedemo.com

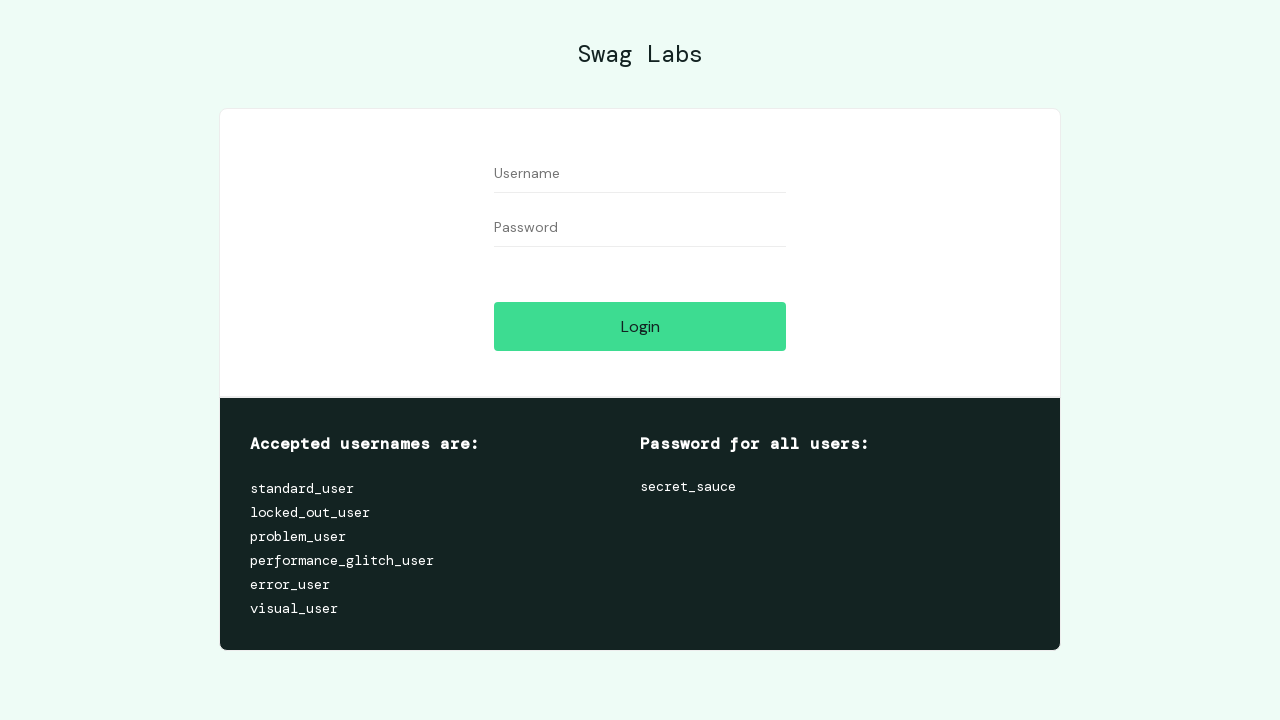

Filled username field with 'This is selenium' on #user-name
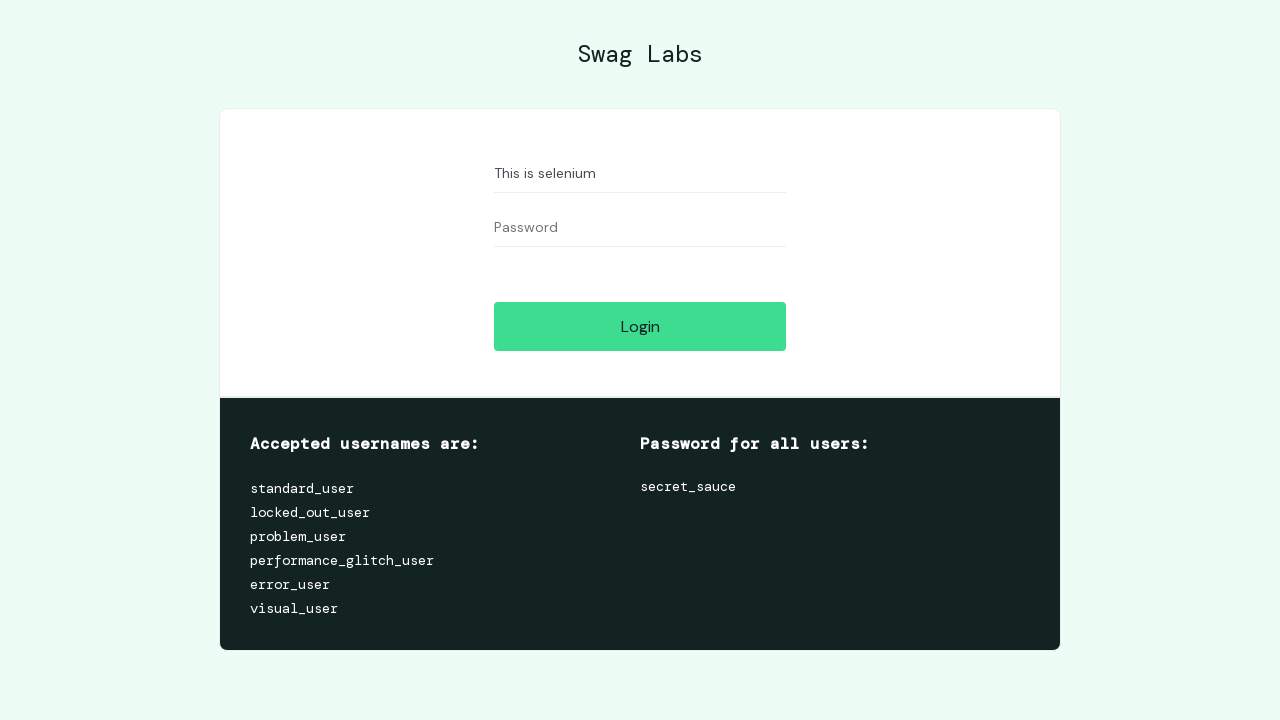

Cleared the username field on input[name='user-name']
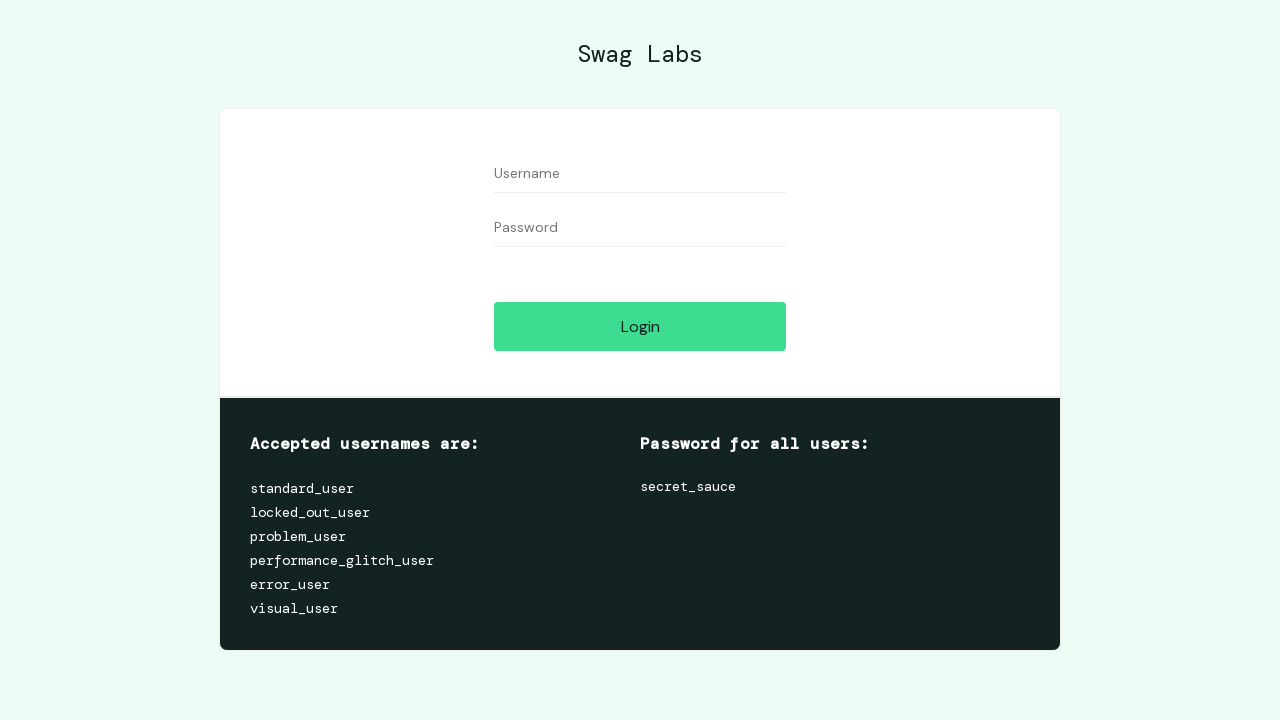

Navigated to https://demoqa.com/links
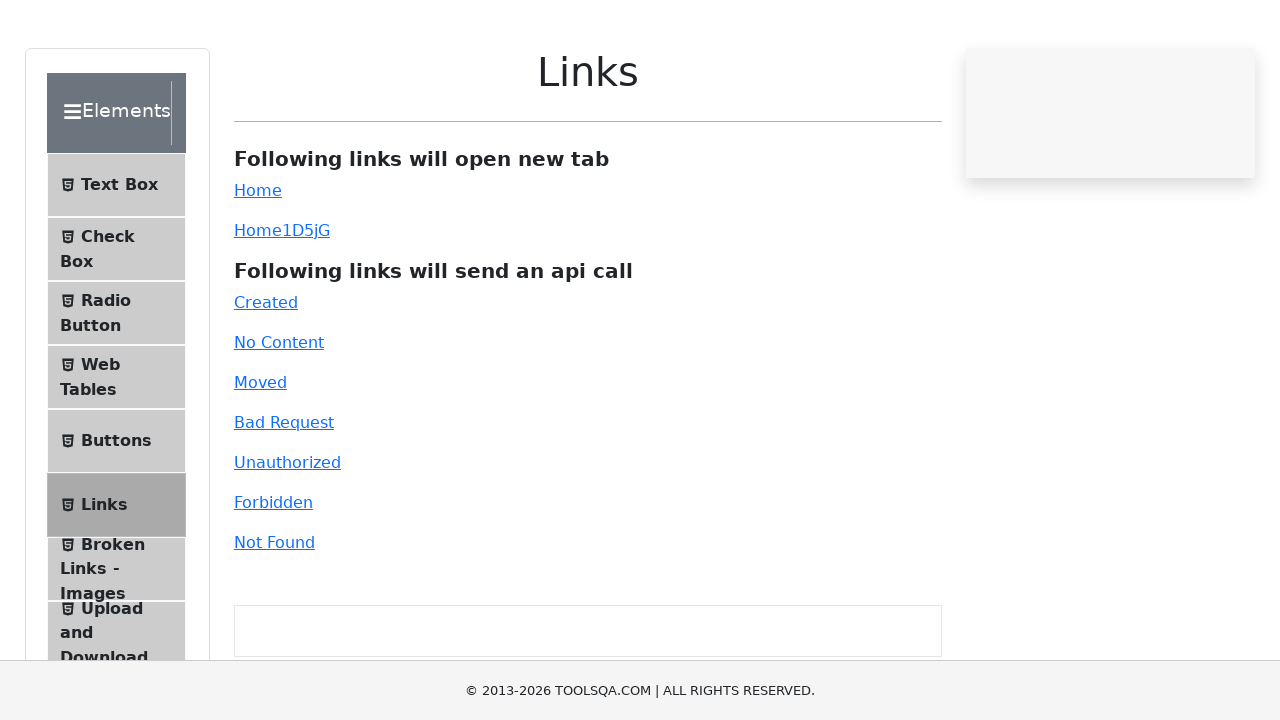

Clicked on the link containing 'Create' at (266, 378) on text=Create
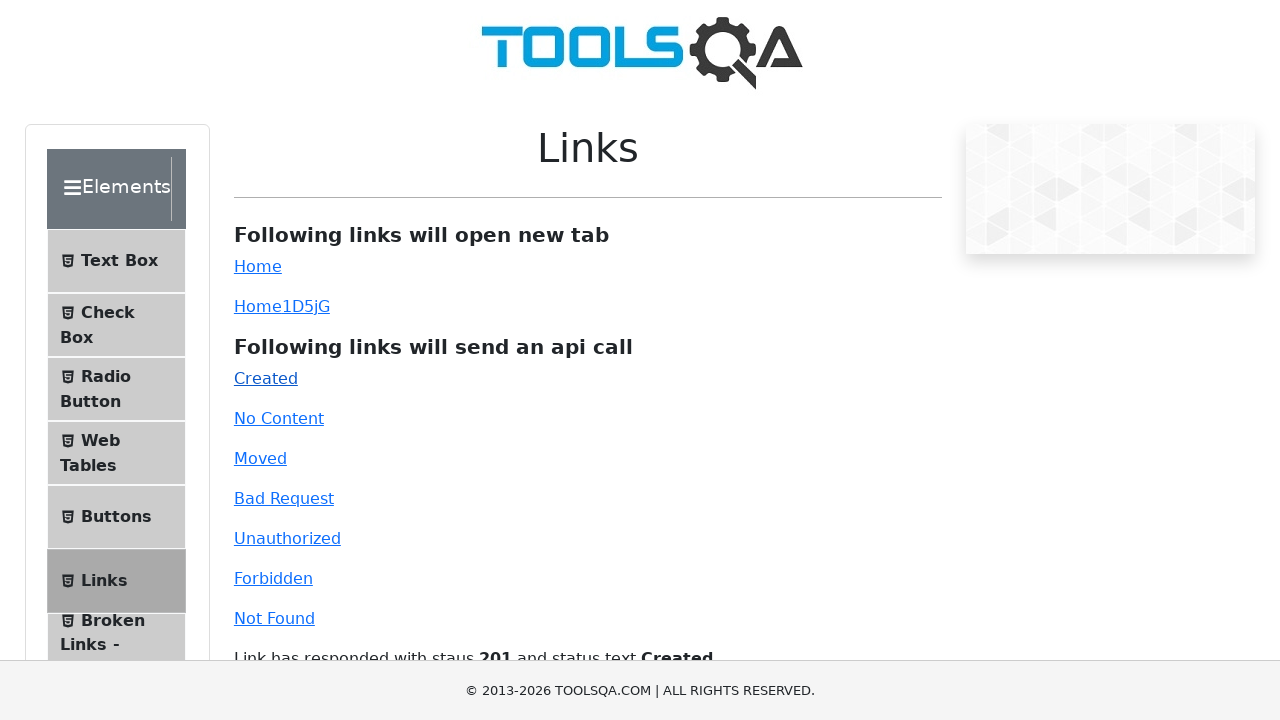

Retrieved page title
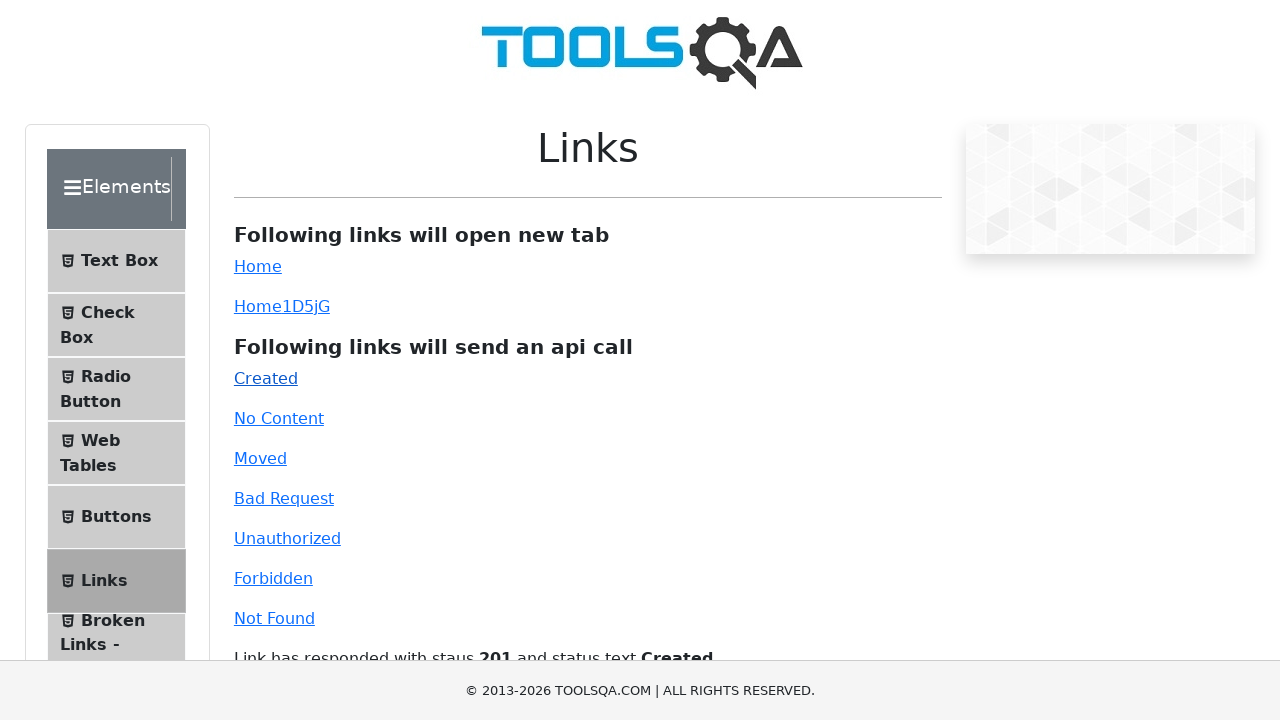

Retrieved current page URL
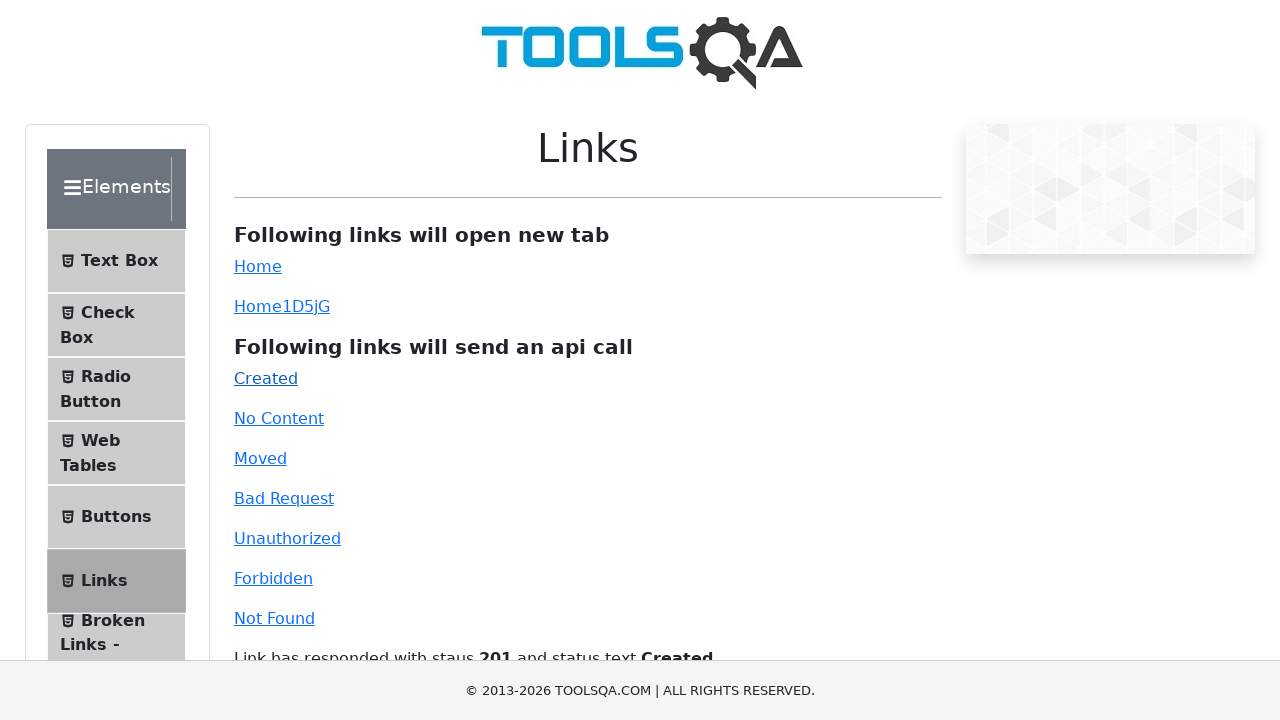

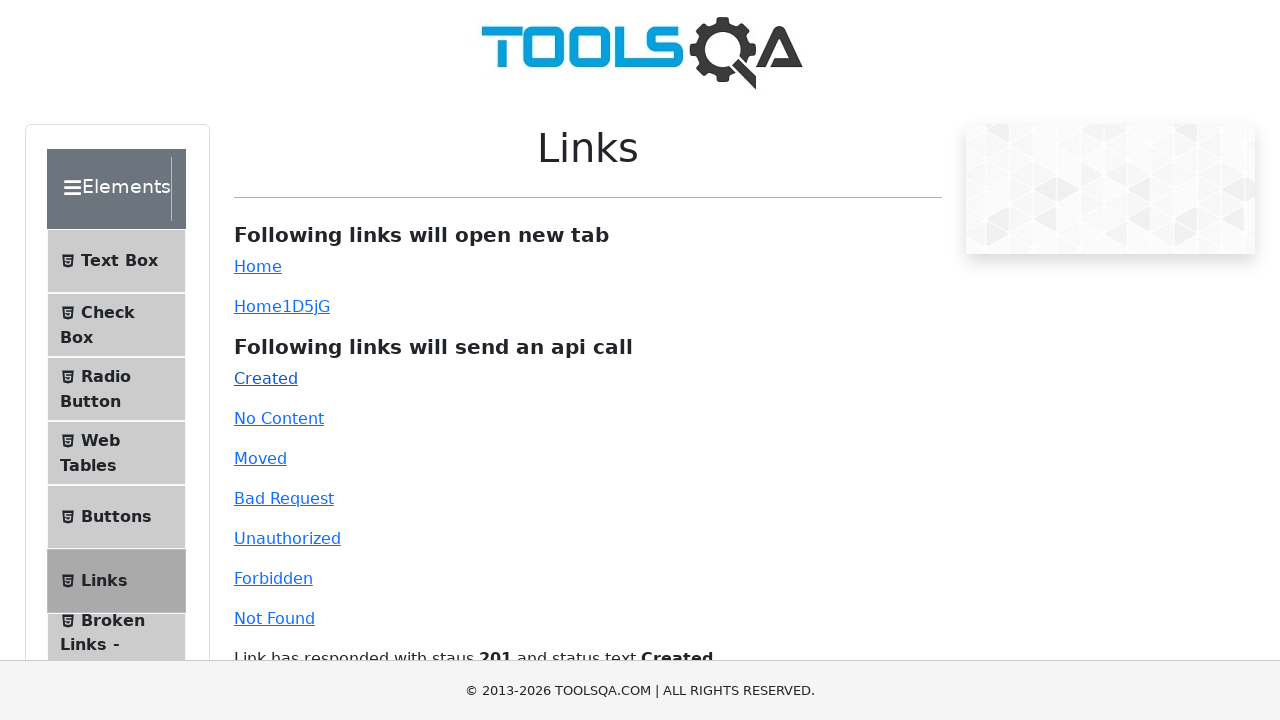